Tests e-commerce functionality by opening a product in a new tab, adding it to cart, and verifying it appears in the shopping cart

Starting URL: https://www.demoblaze.com/index.html

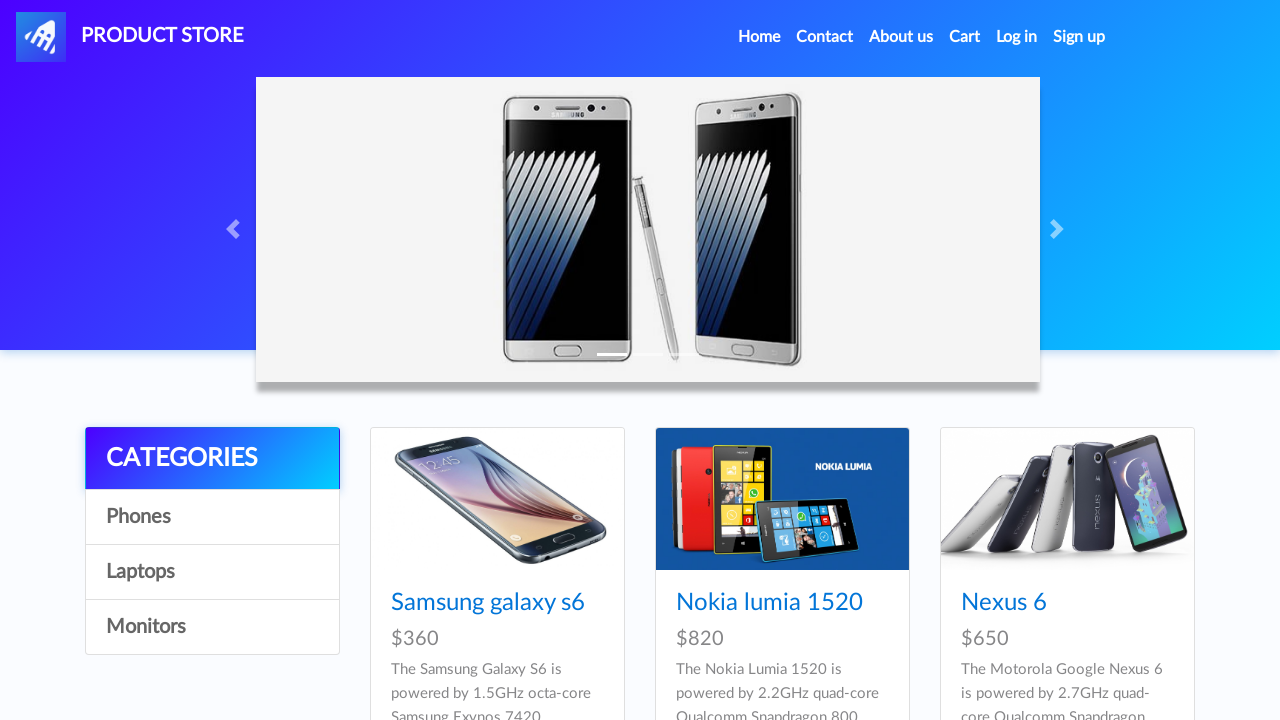

Waited for product link to be visible
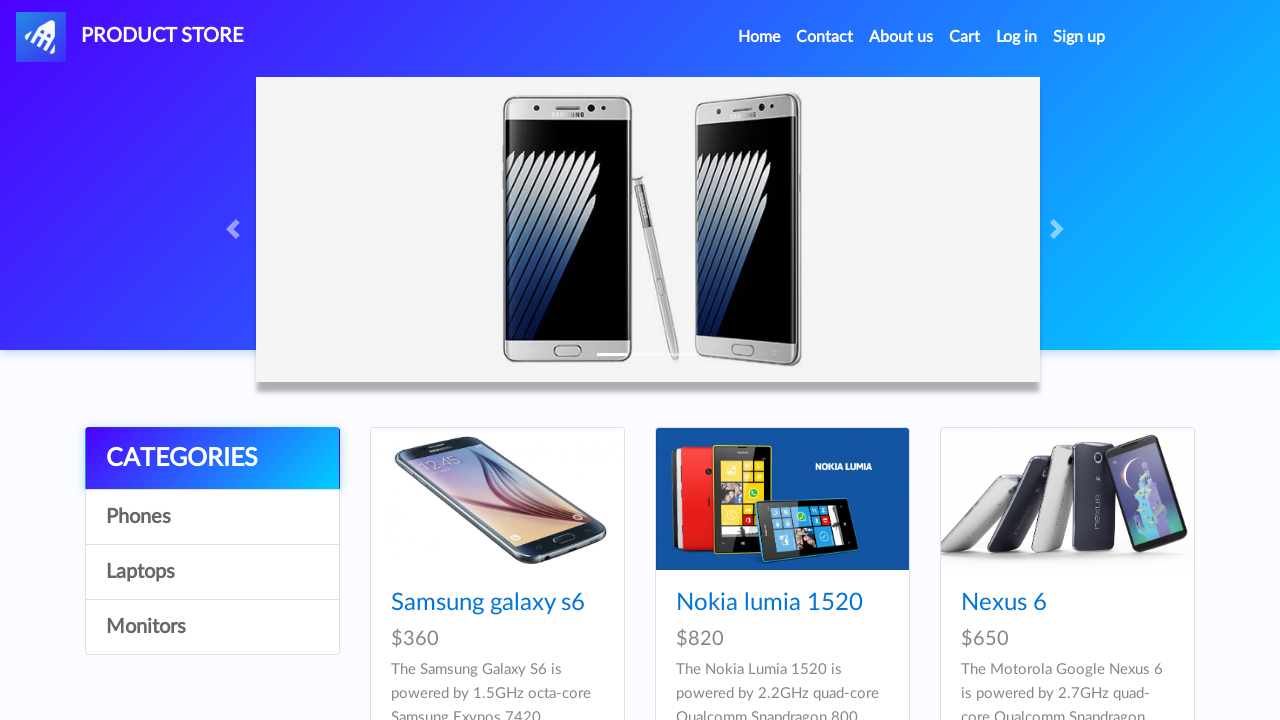

Located product item element
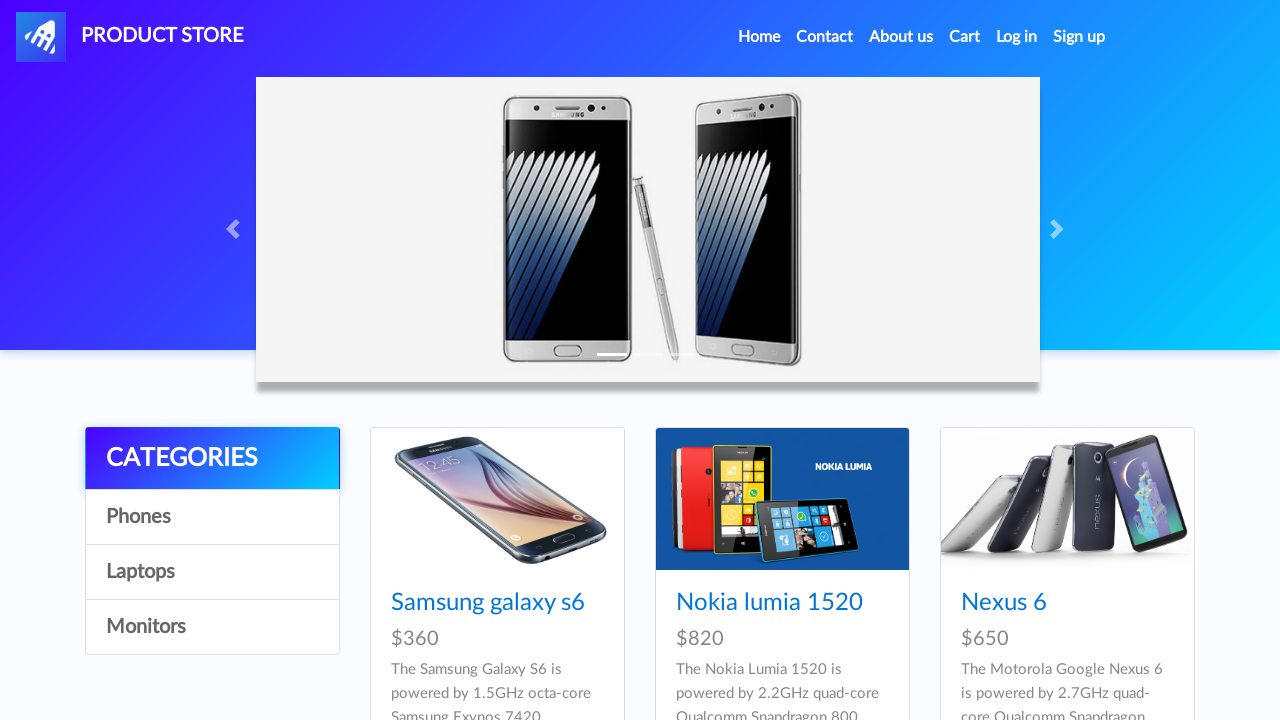

Retrieved product name: Samsung galaxy s6
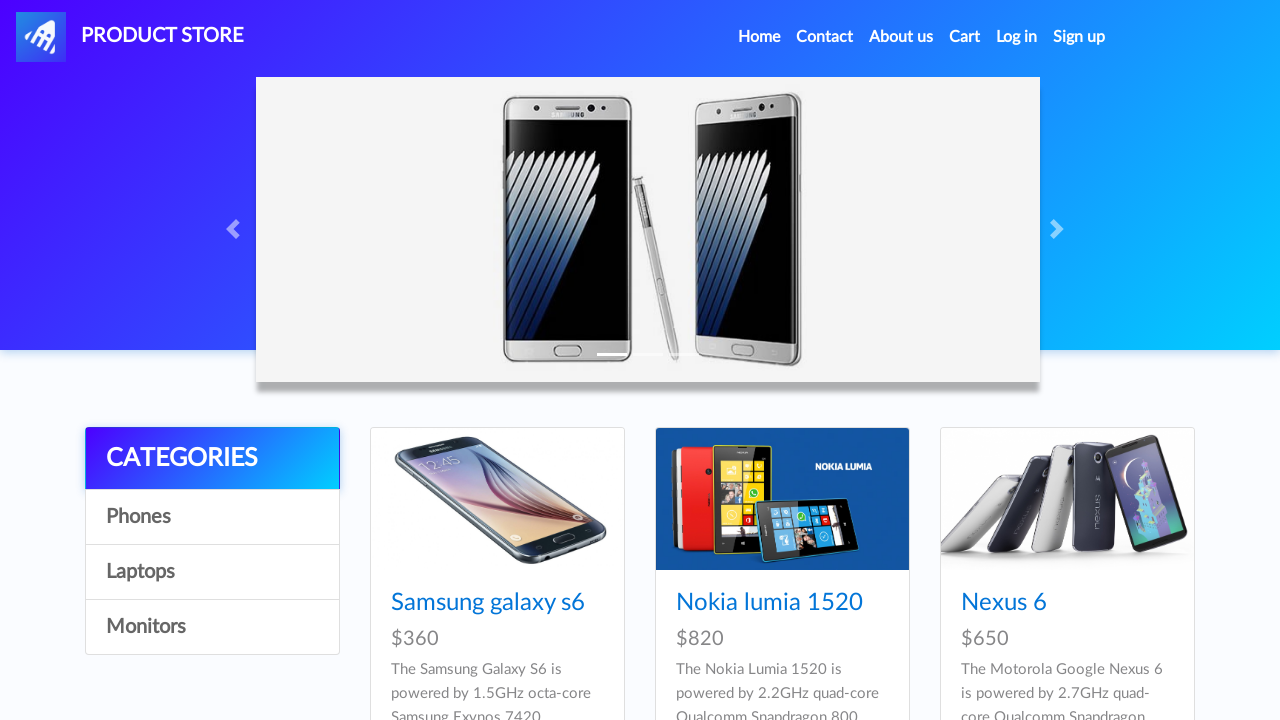

Opened product in new tab using Ctrl+Click at (488, 603) on xpath=//*[@href="prod.html?idp_=1" and @class="hrefch"]
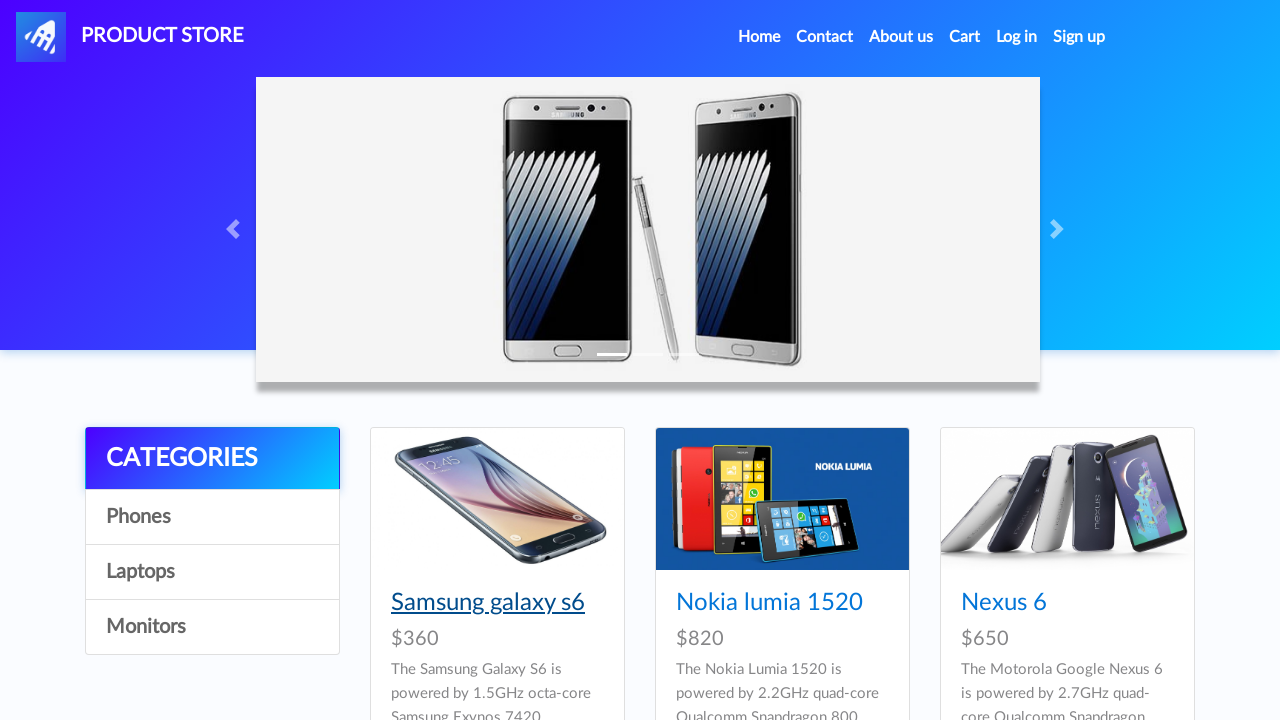

Waited for 'Add to Cart' button to be visible in new tab
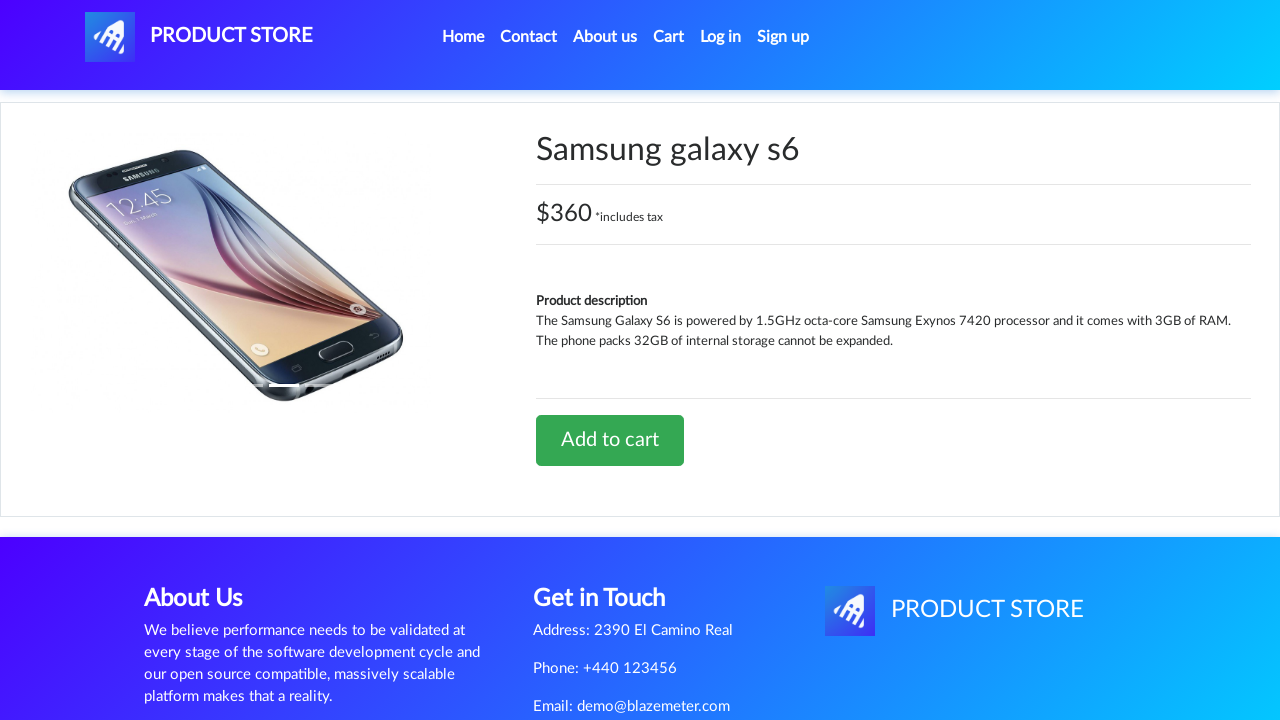

Clicked 'Add to Cart' button at (610, 440) on .btn-success
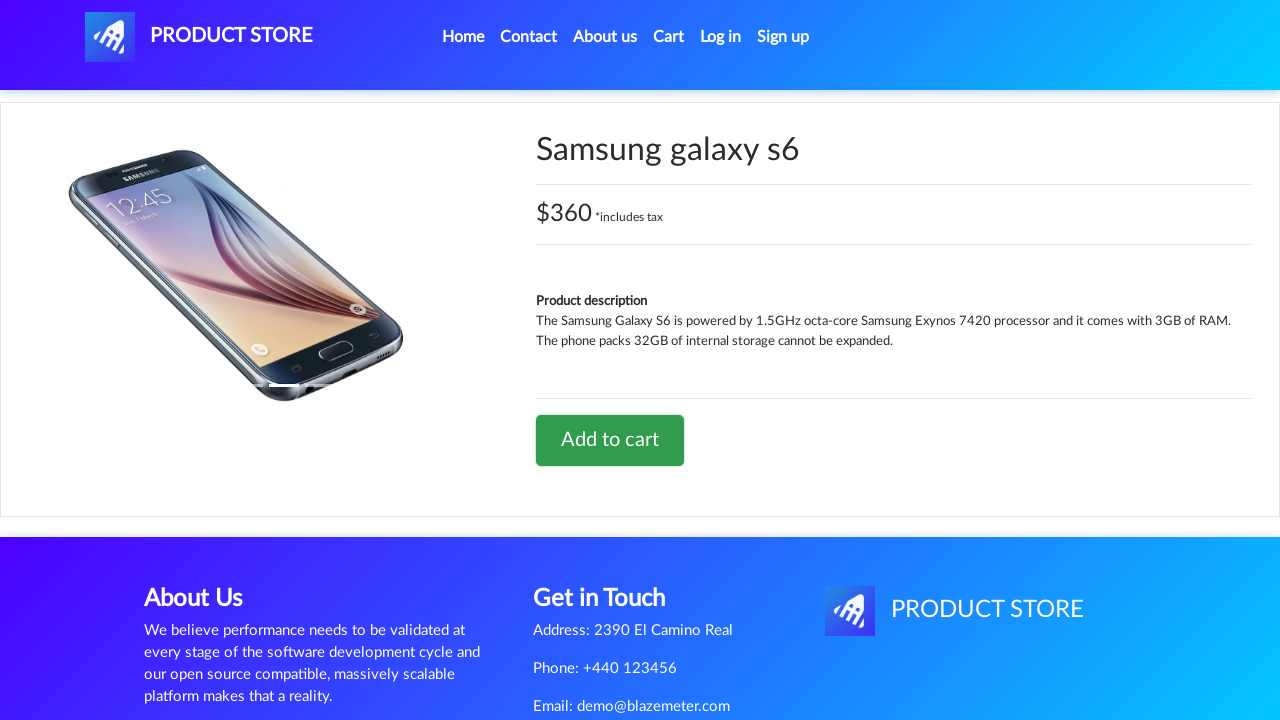

Set up dialog handler to accept alerts
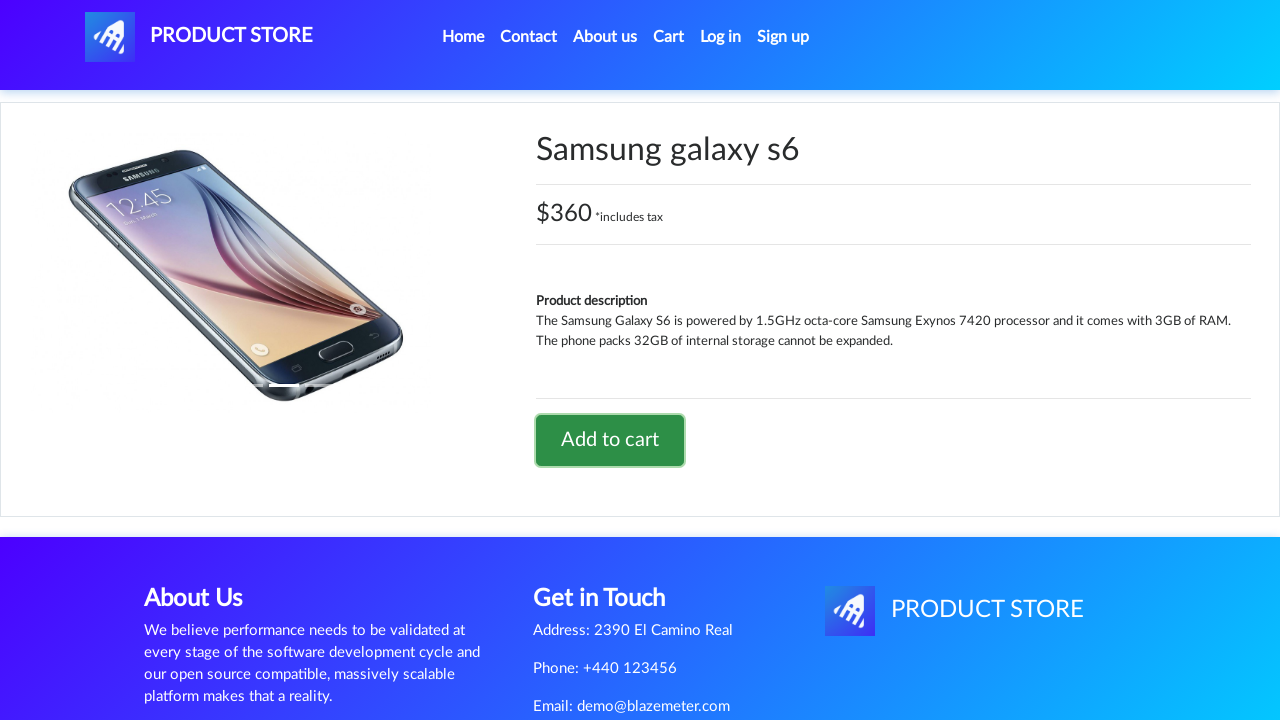

Closed product tab
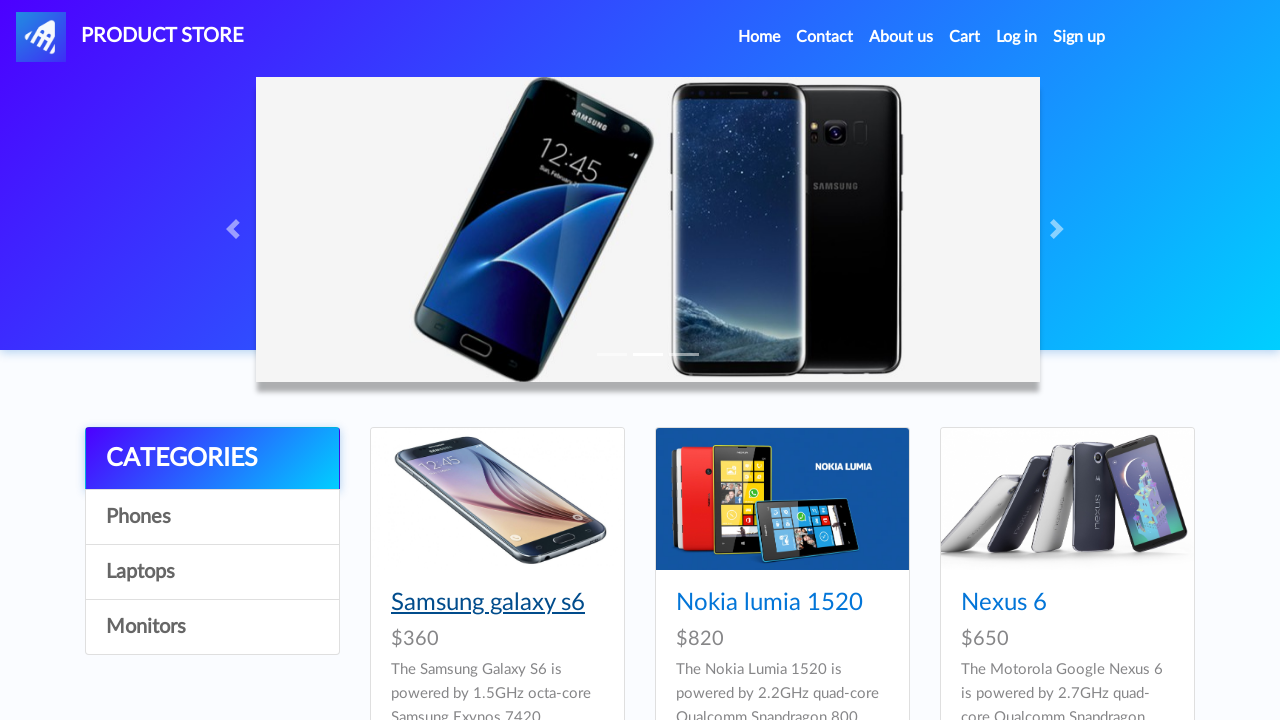

Clicked cart button to navigate to shopping cart at (965, 37) on #cartur
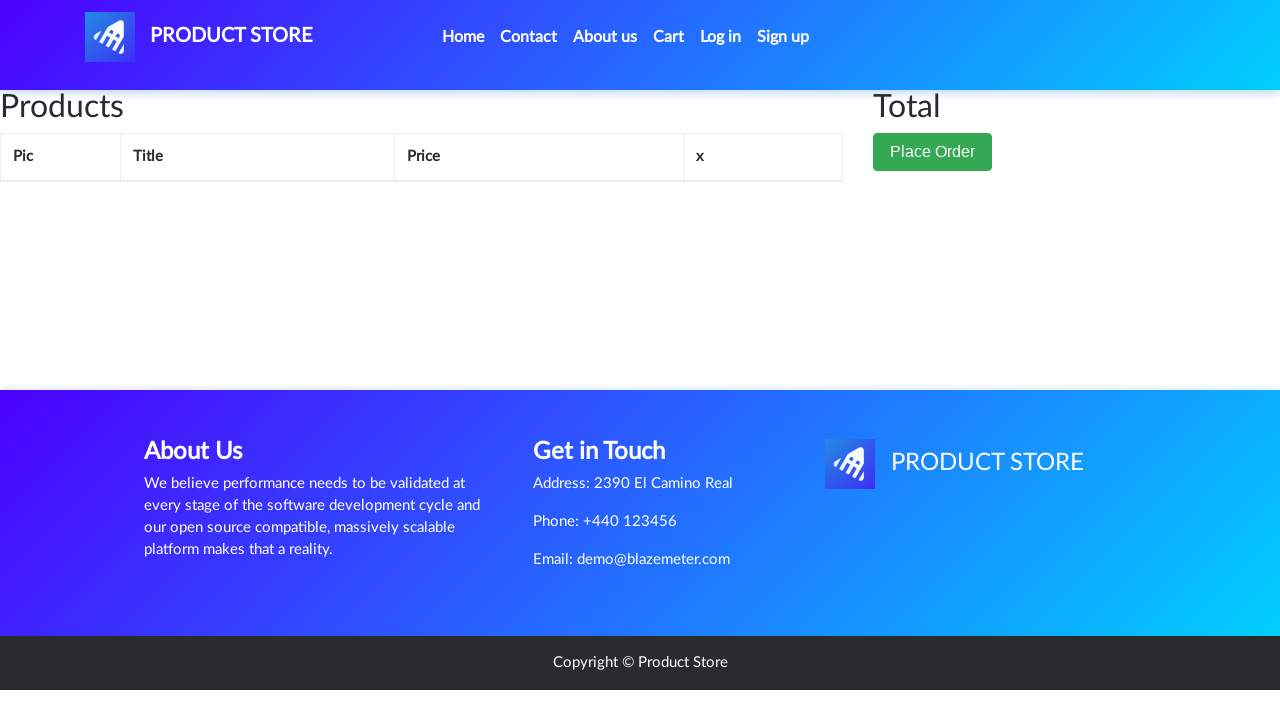

Waited for cart to load successfully
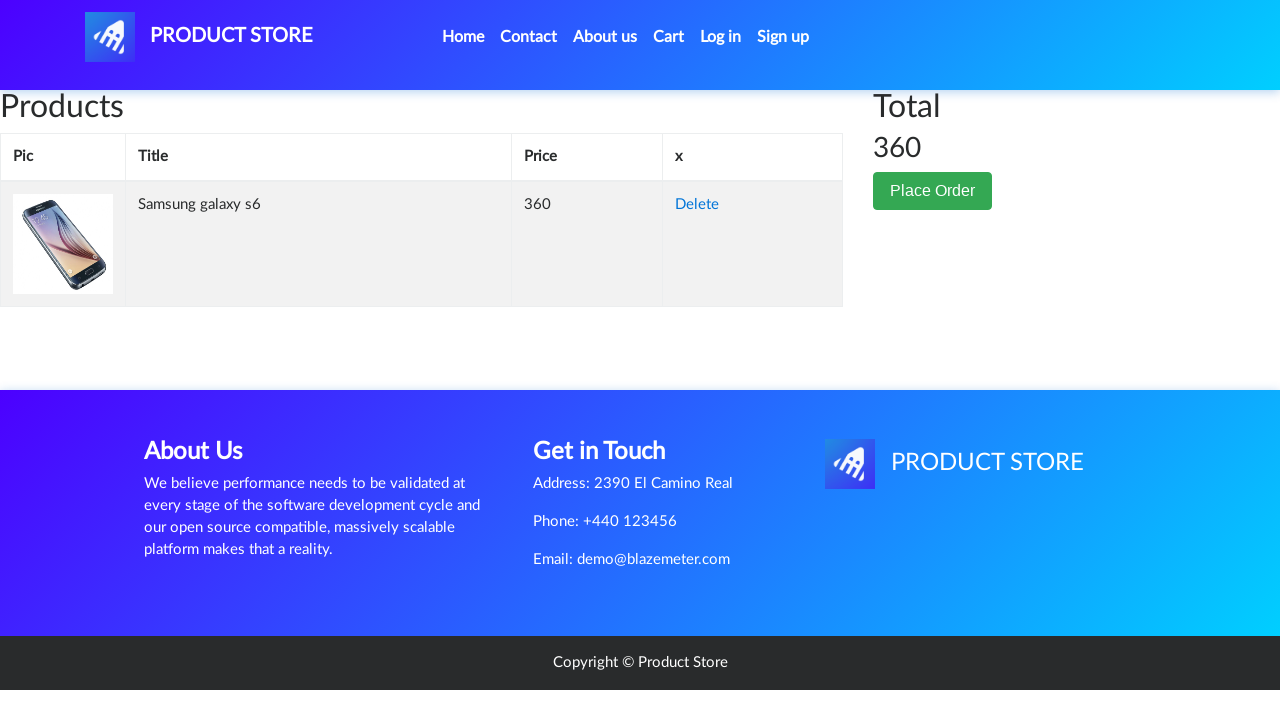

Retrieved product name from cart: Samsung galaxy s6
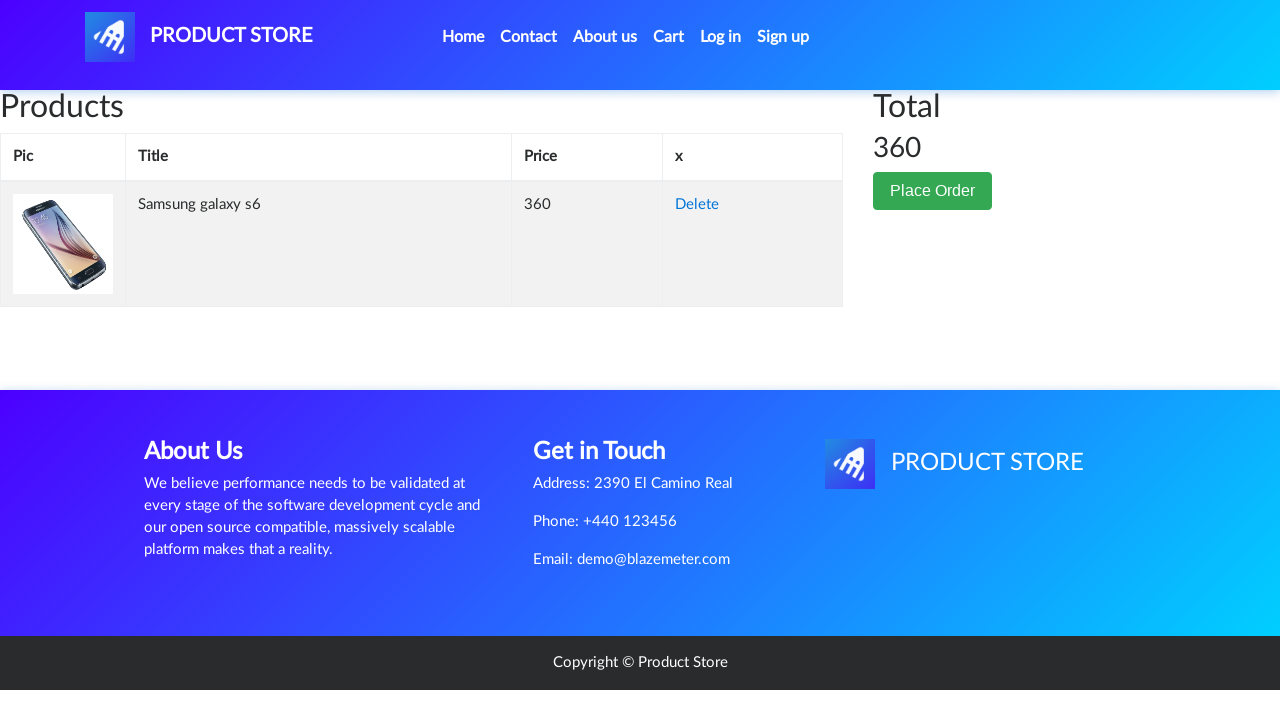

Verified product in cart matches original product: Samsung galaxy s6
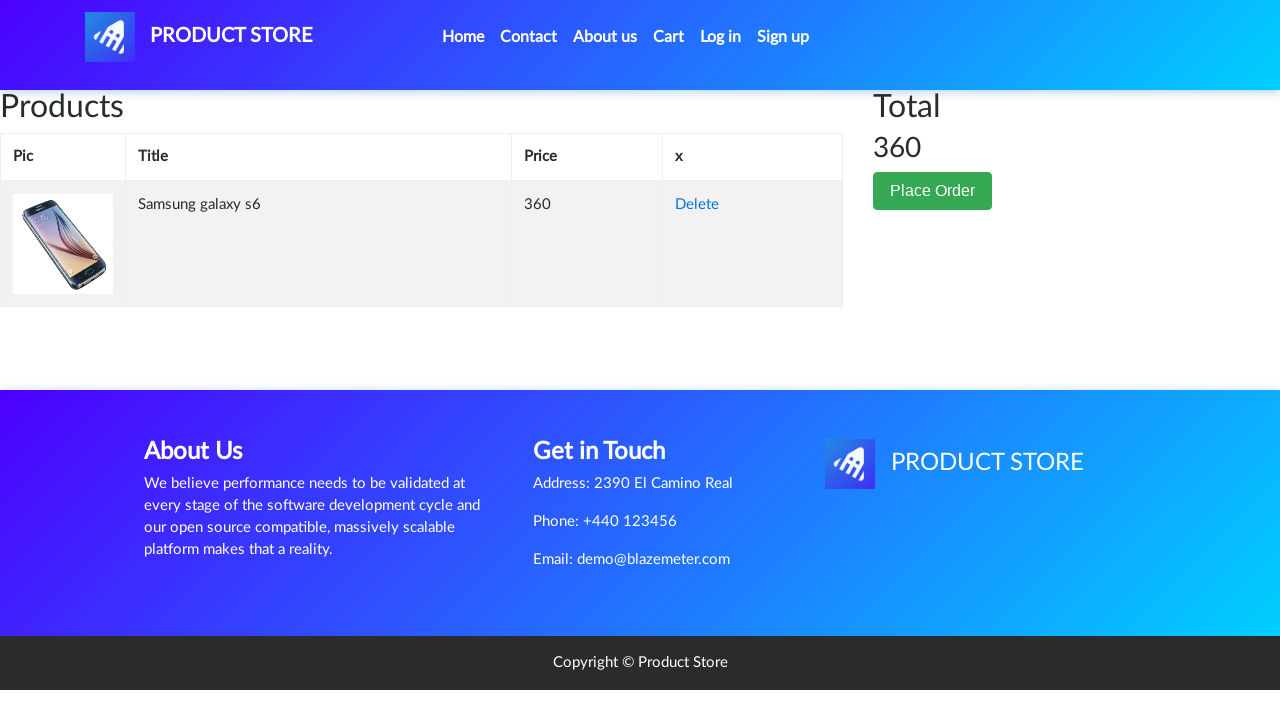

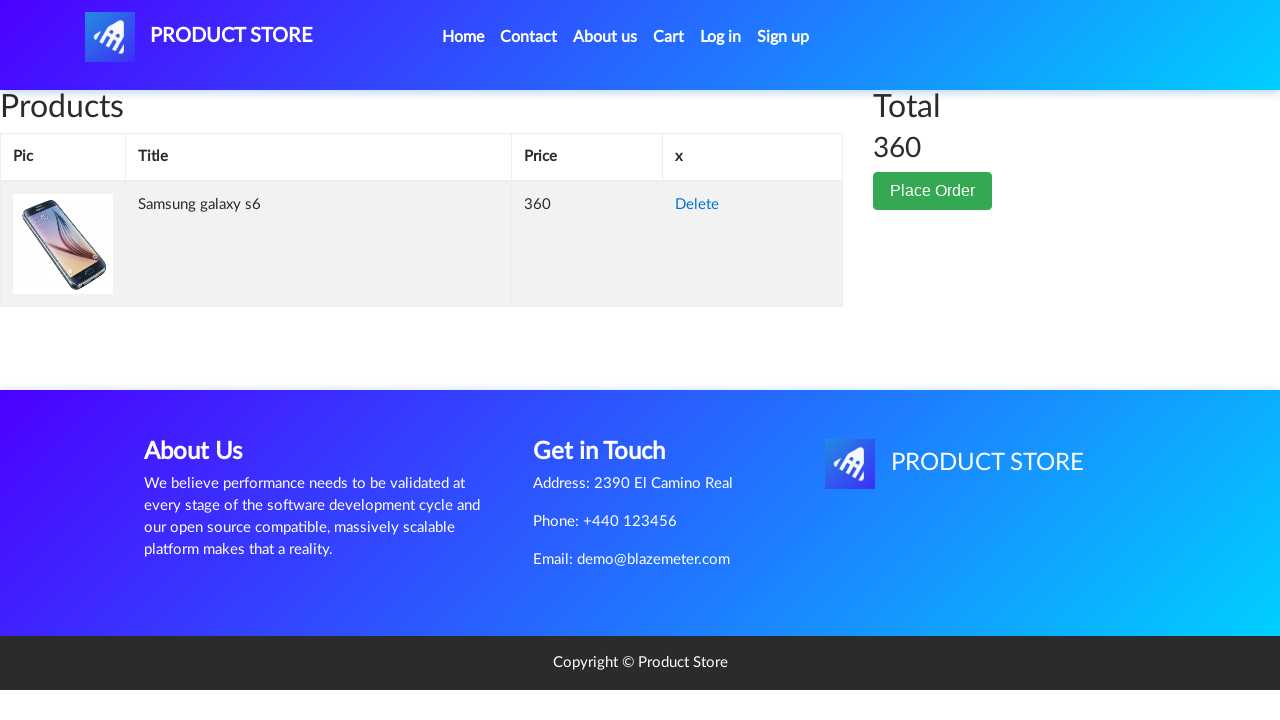